Tests browser window manipulation by maximizing the window, entering fullscreen mode, exiting fullscreen with Escape key, and resizing the window to specific dimensions.

Starting URL: https://www.educastic.com/

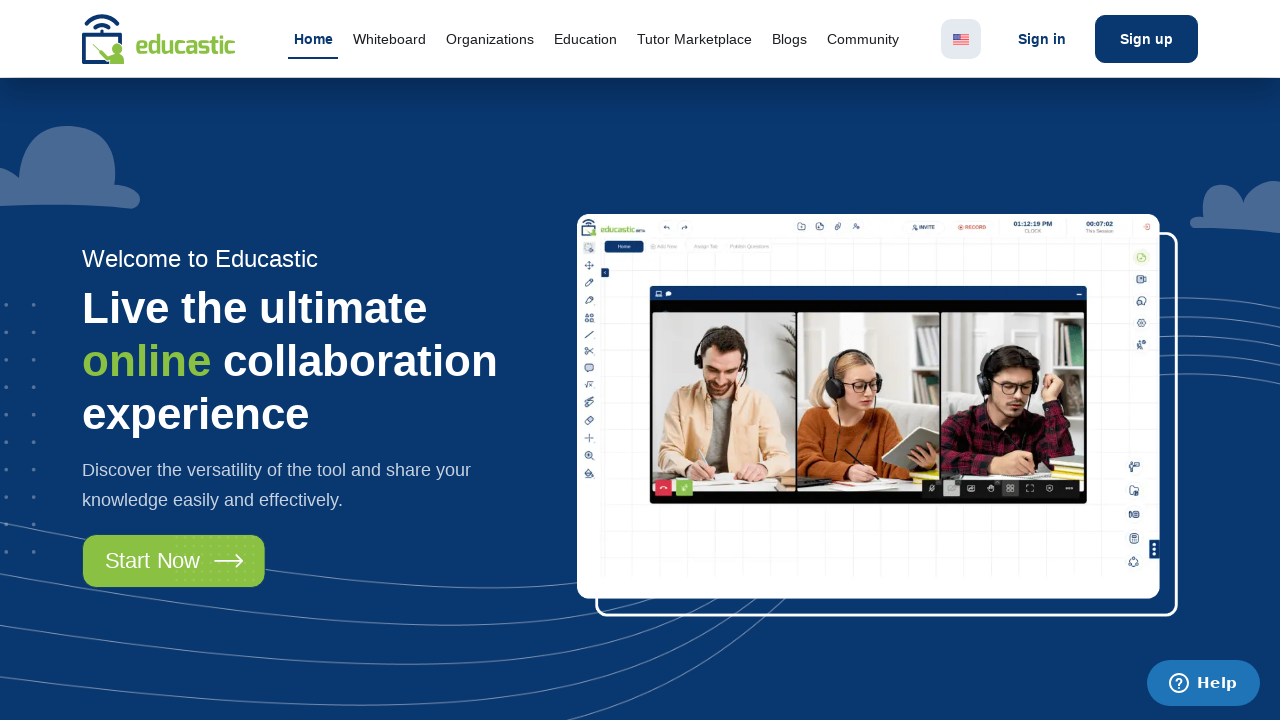

Set viewport to 1920x1080 (maximized window)
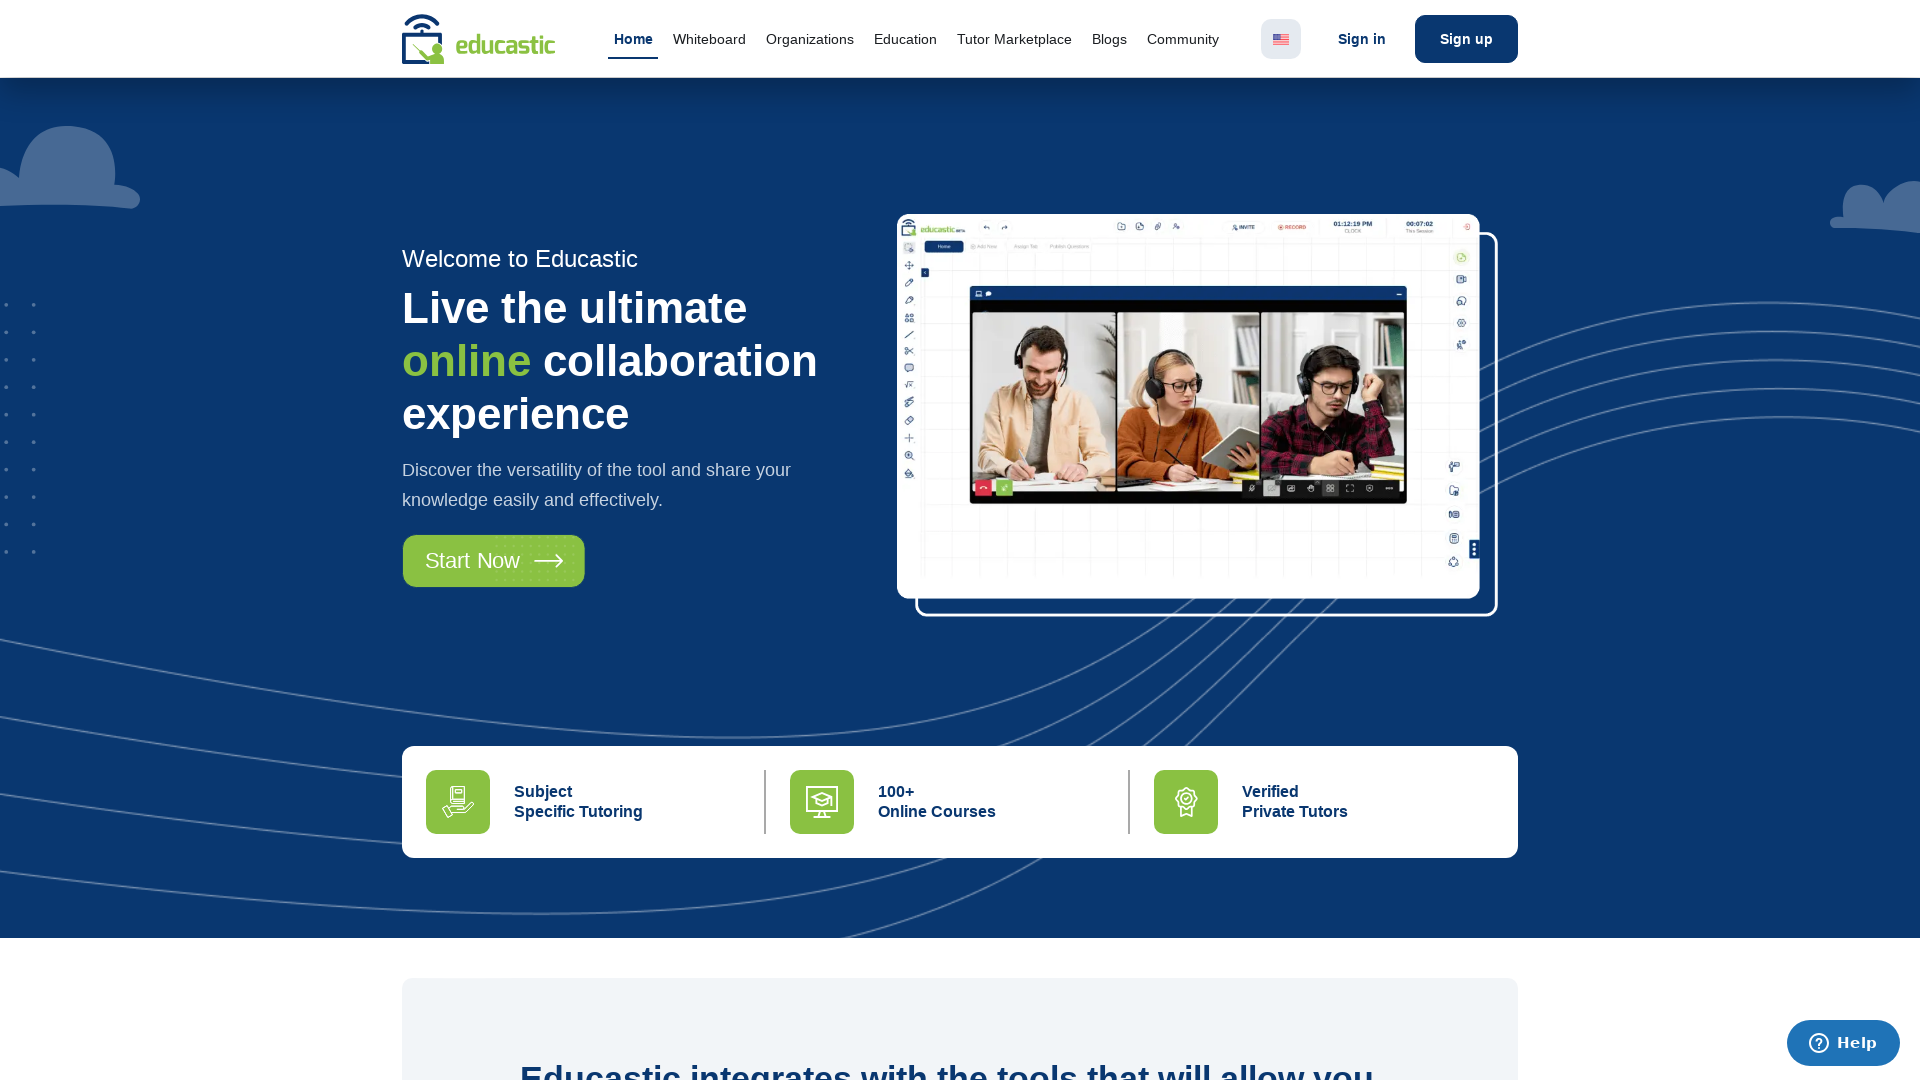

Waited for page DOM content to load
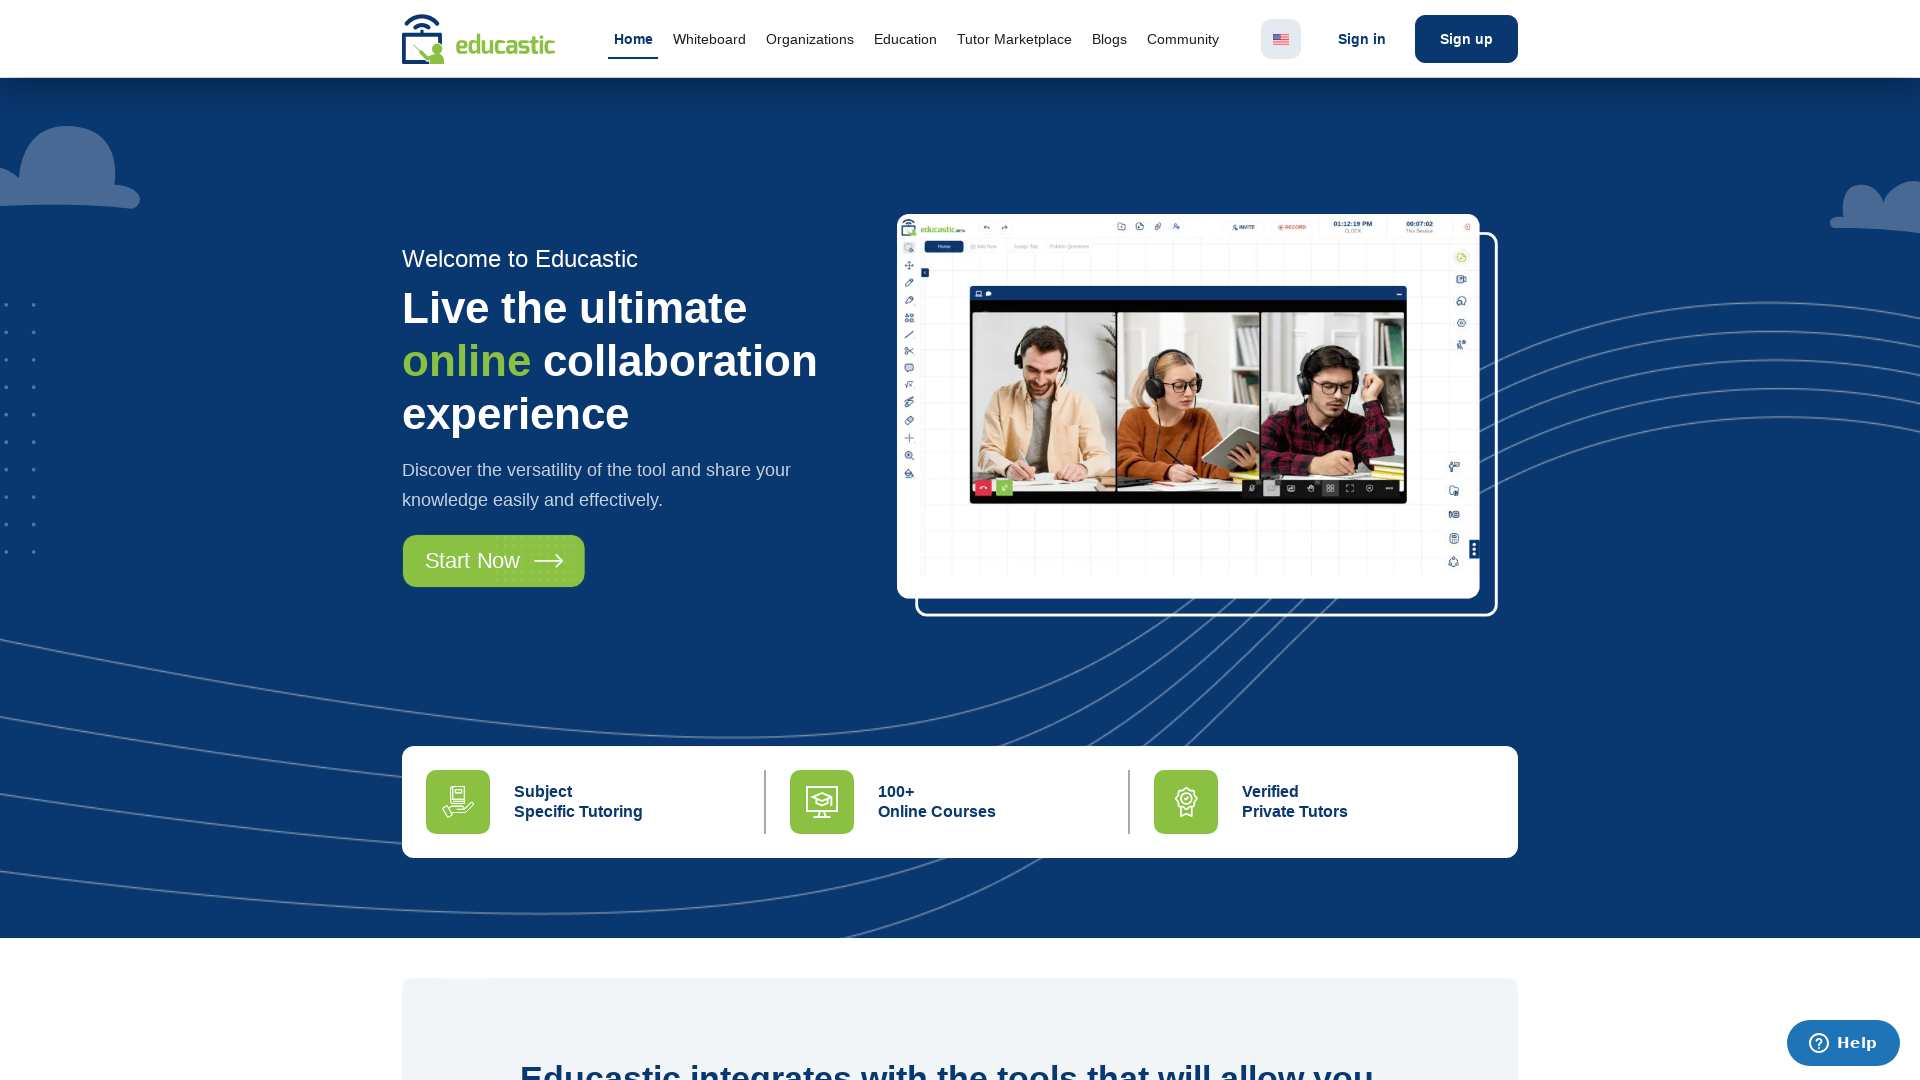

Waited 2 seconds for page to fully render
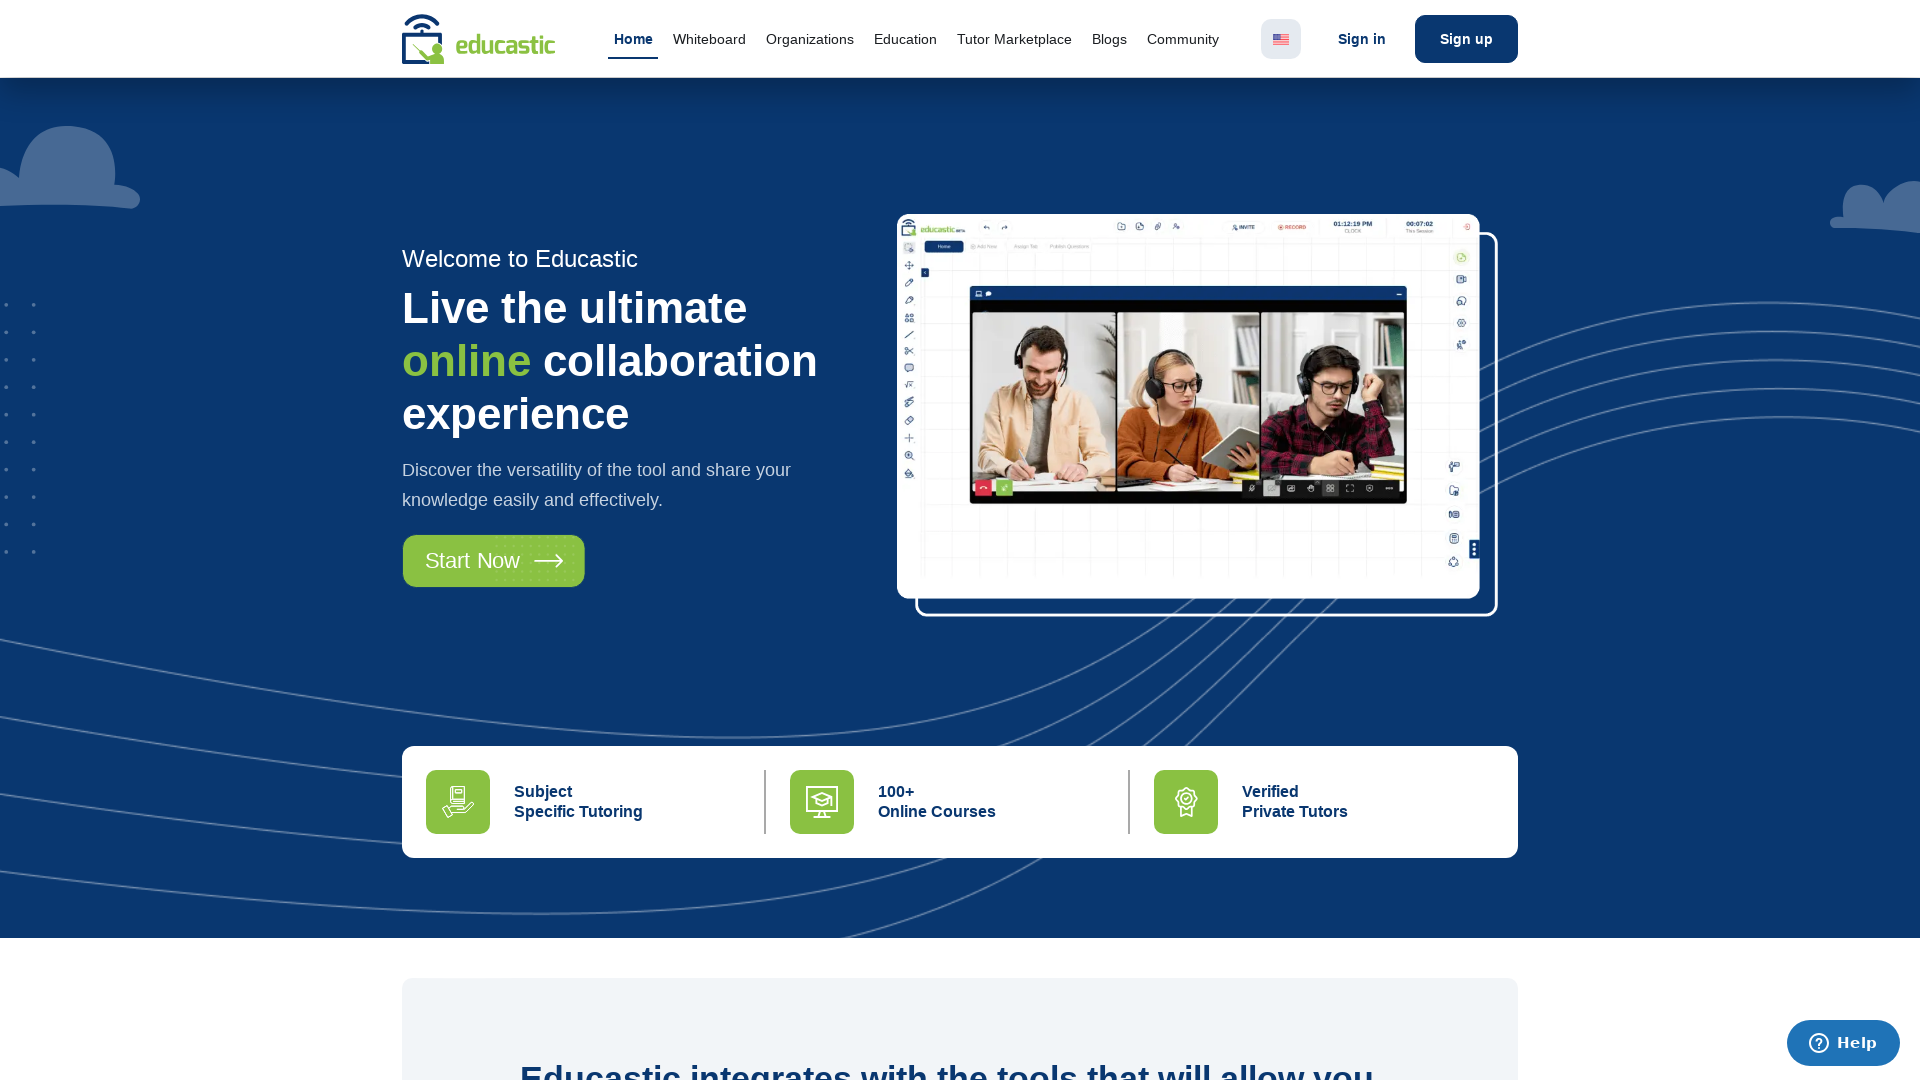

Pressed Escape key to exit fullscreen or dismiss overlays
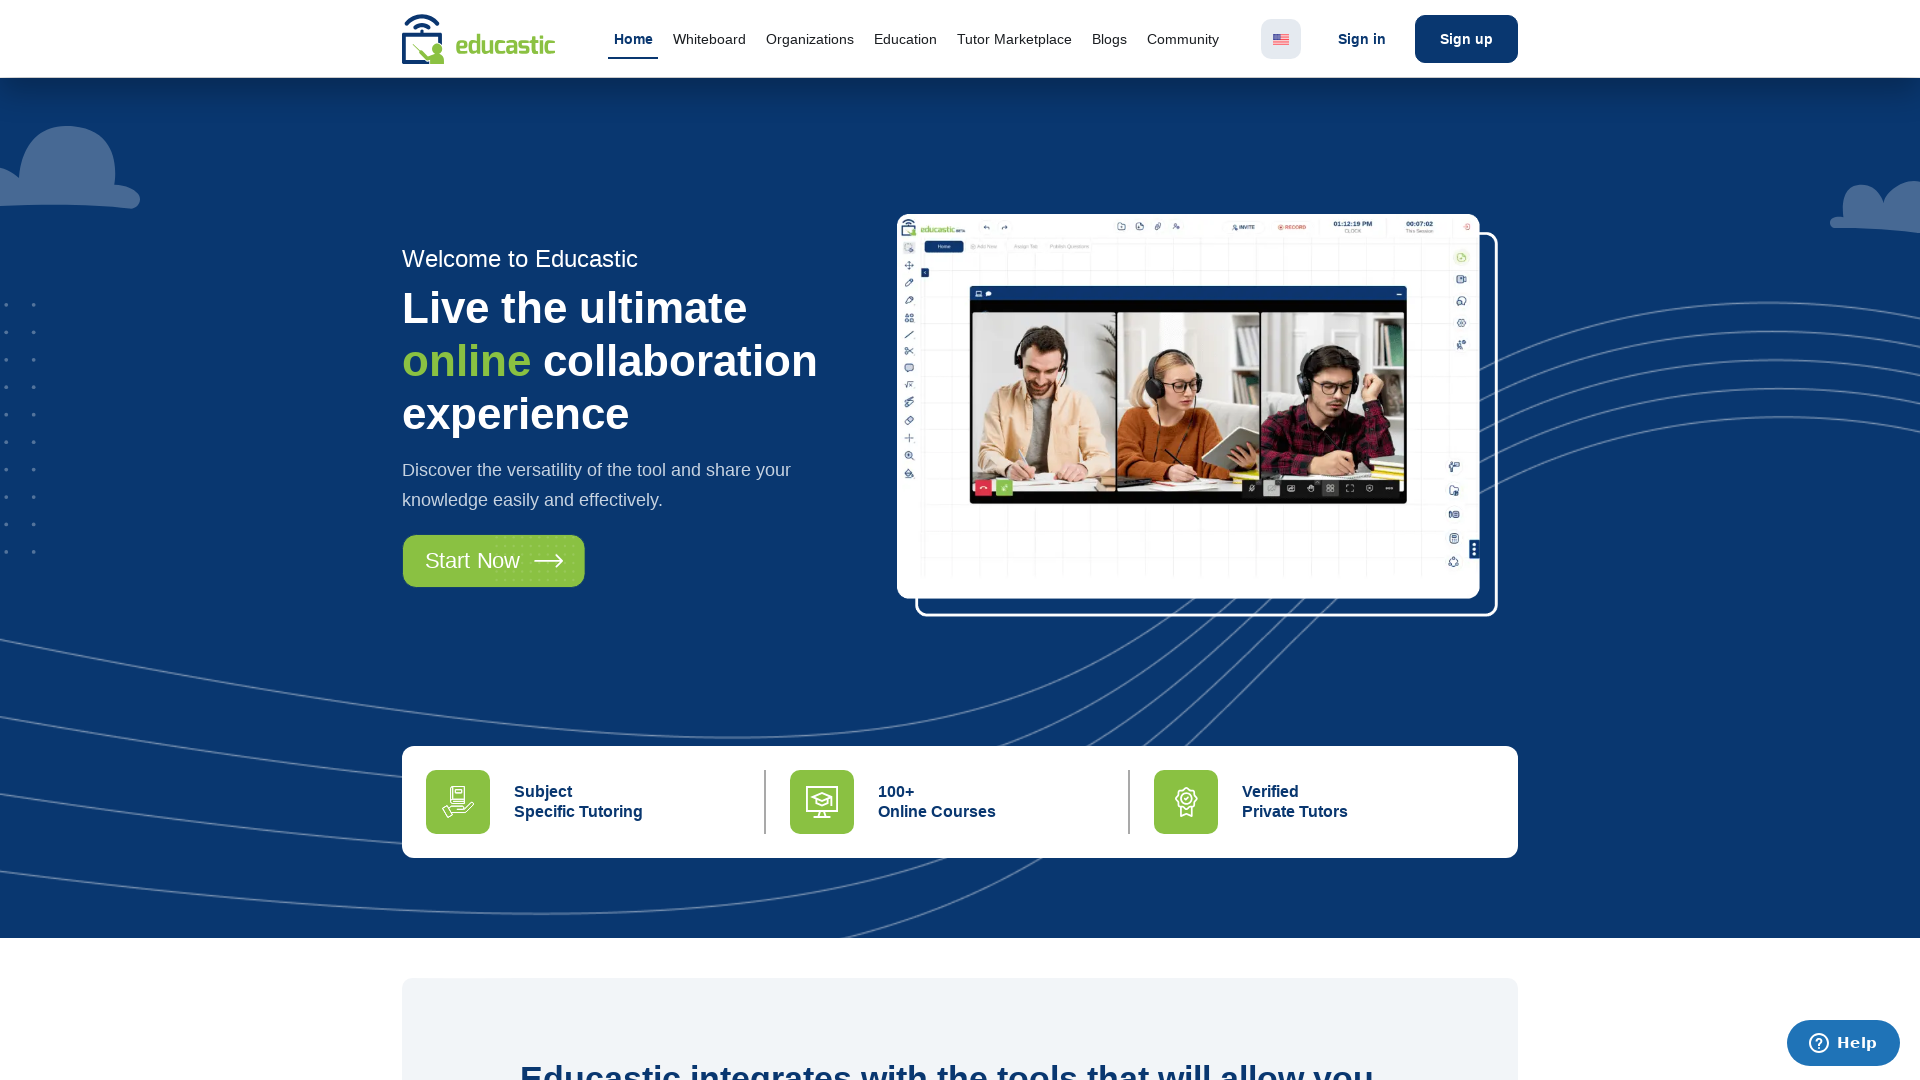

Waited 2 seconds after pressing Escape
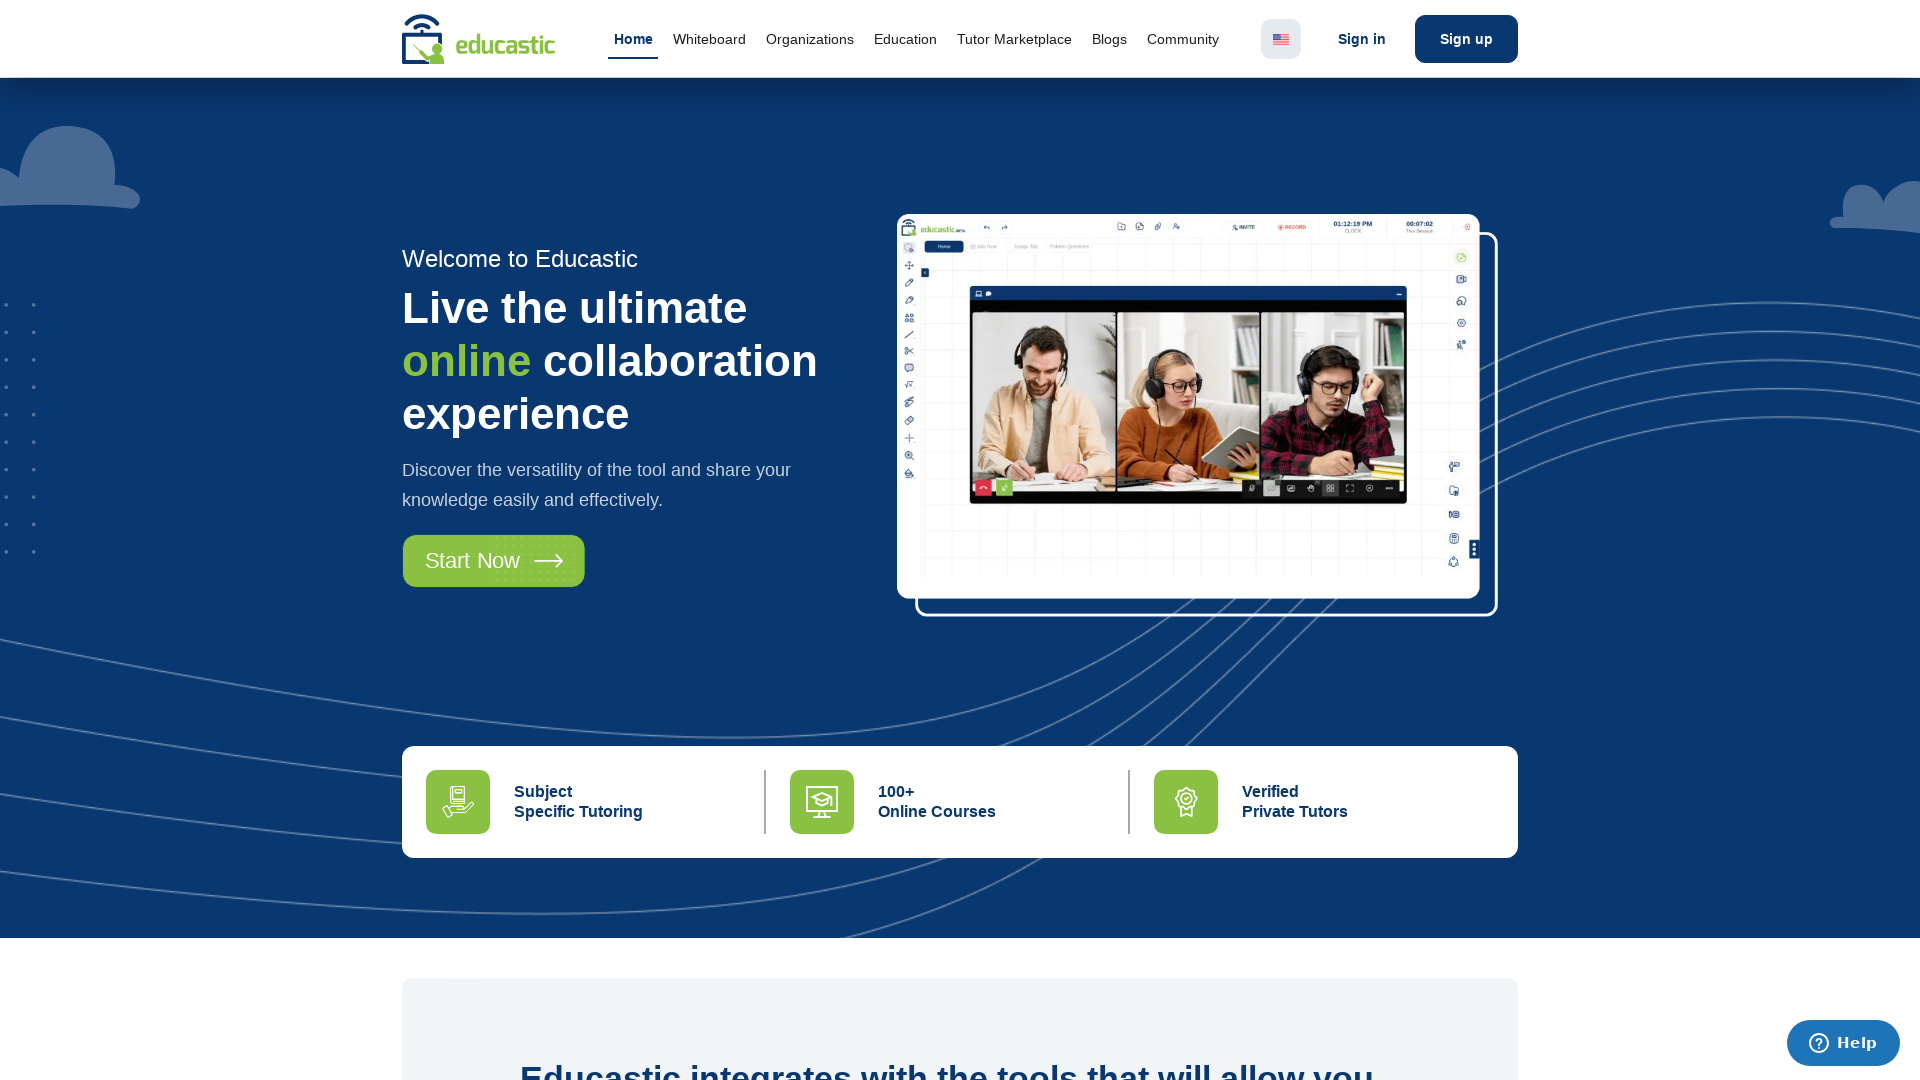

Resized viewport to 400x800 (mobile-like dimensions)
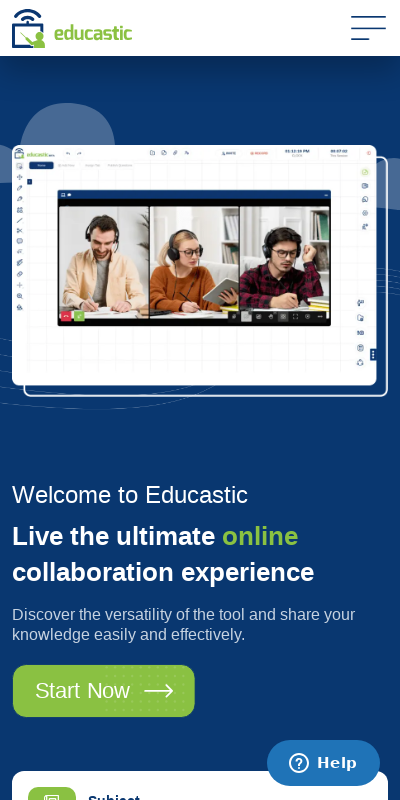

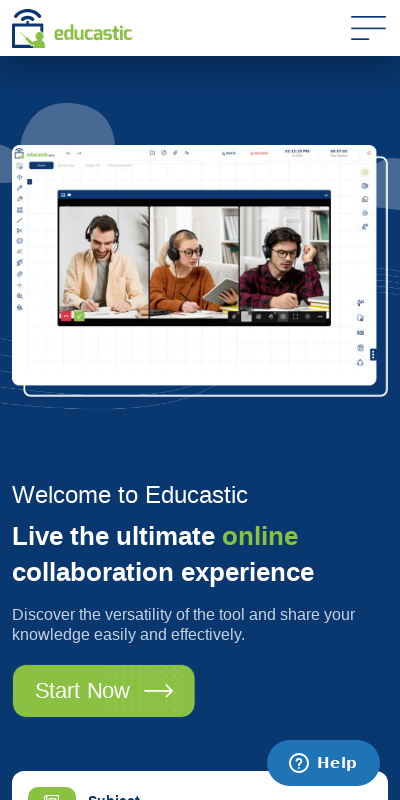